Tests dropdown selection by selecting options from single and multi-select dropdowns

Starting URL: https://demoqa.com/select-menu

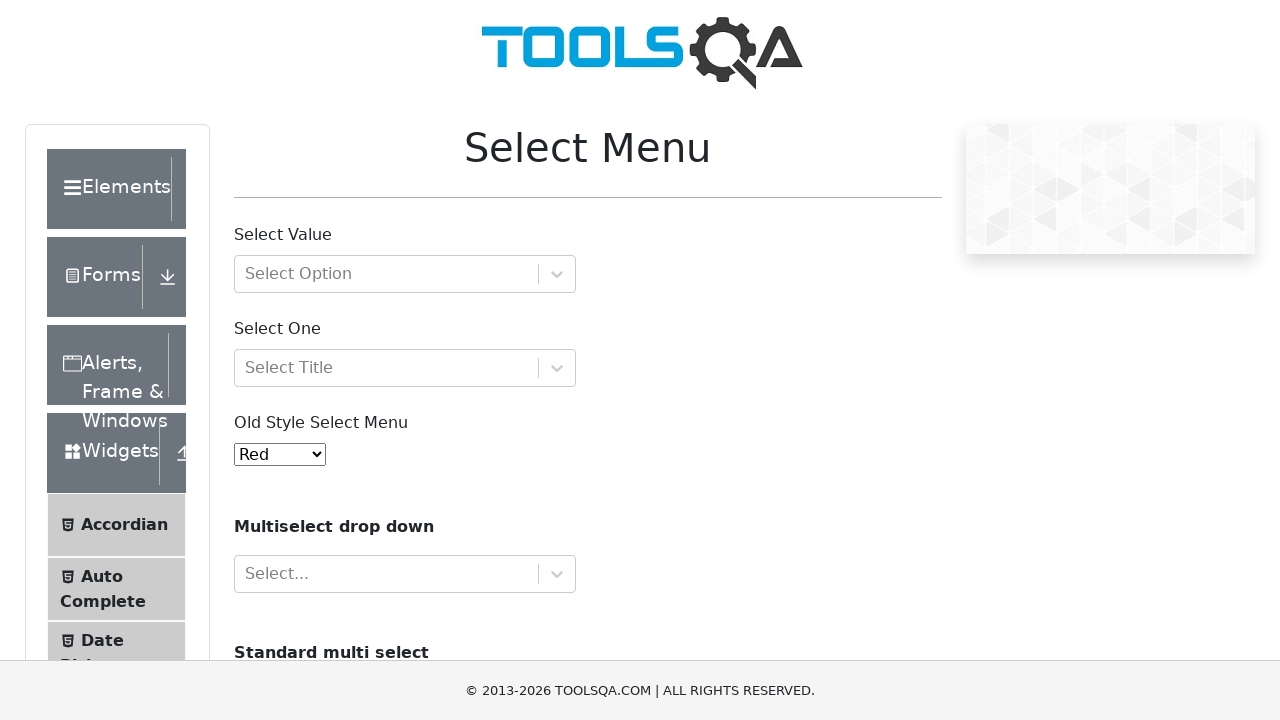

Selected option '2' from old style select menu on #oldSelectMenu
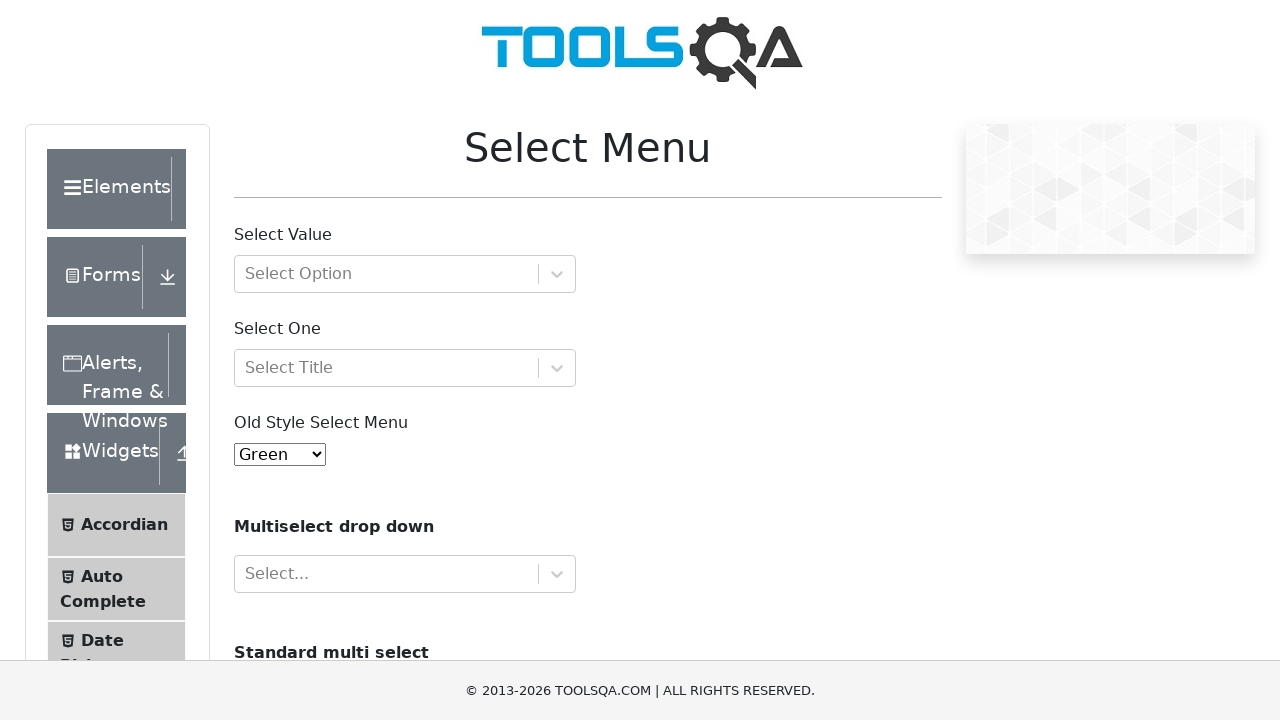

Selected multiple options 'volvo' and 'audi' from cars dropdown on #cars
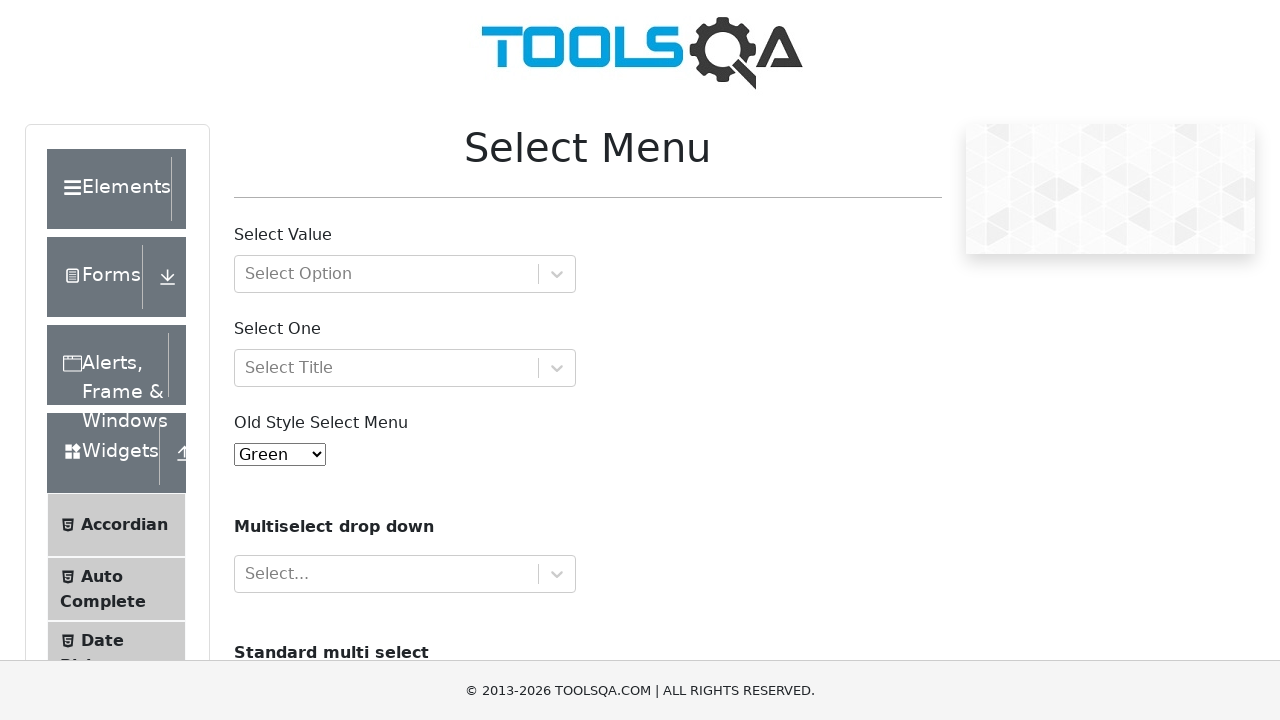

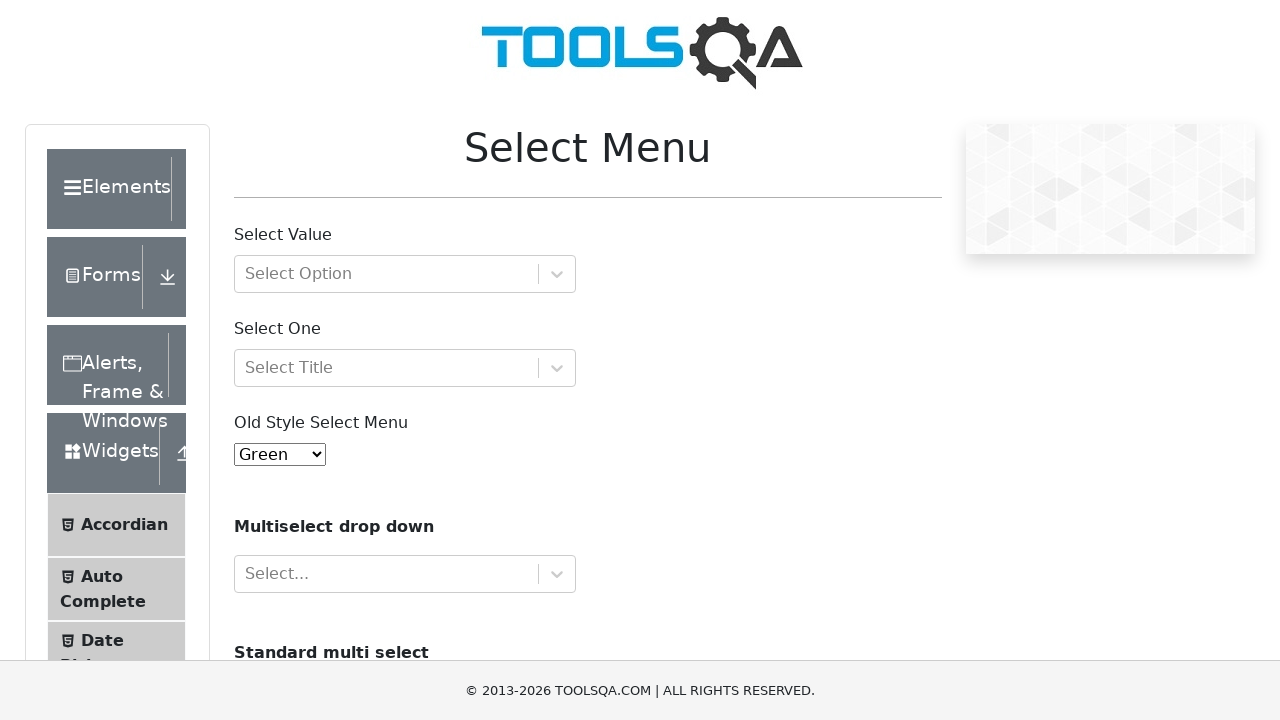